Tests multi-select dropdown functionality by selecting multiple options (Rust, HTML, CSS, TailwindCSS) from a select element with multiple attribute enabled.

Starting URL: https://training-support.net/webelements/selects

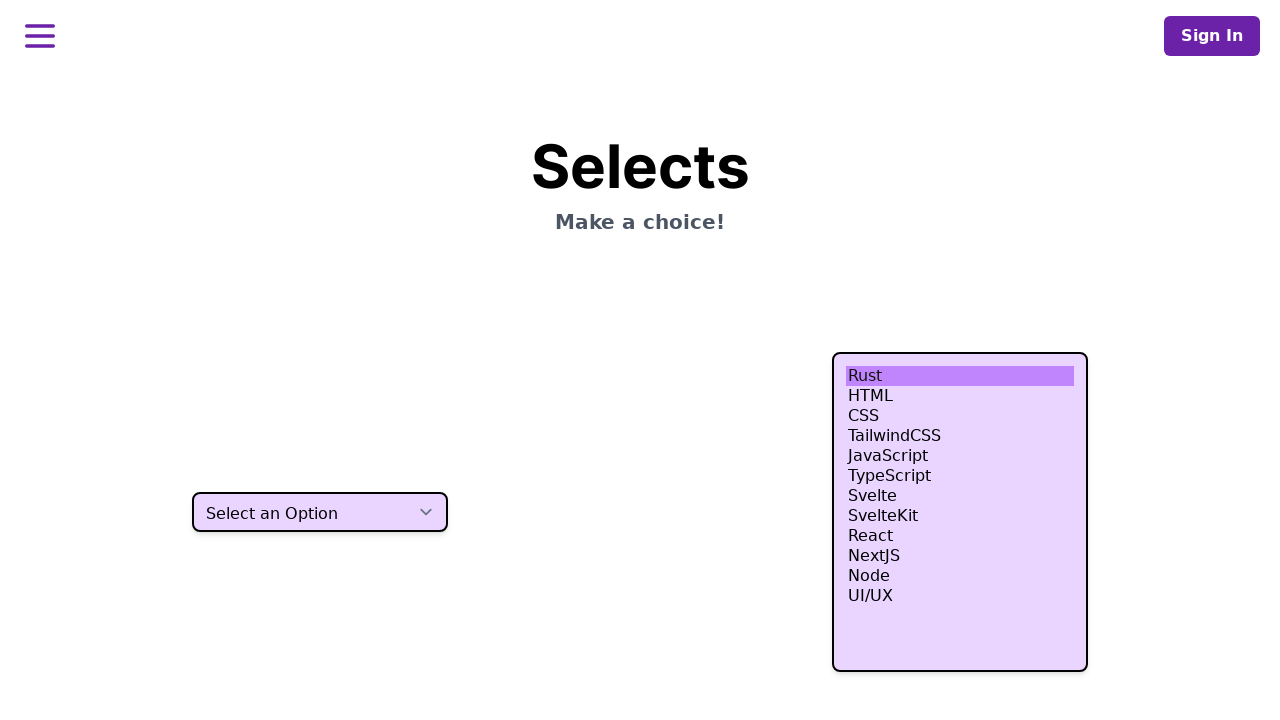

Located multi-select dropdown element
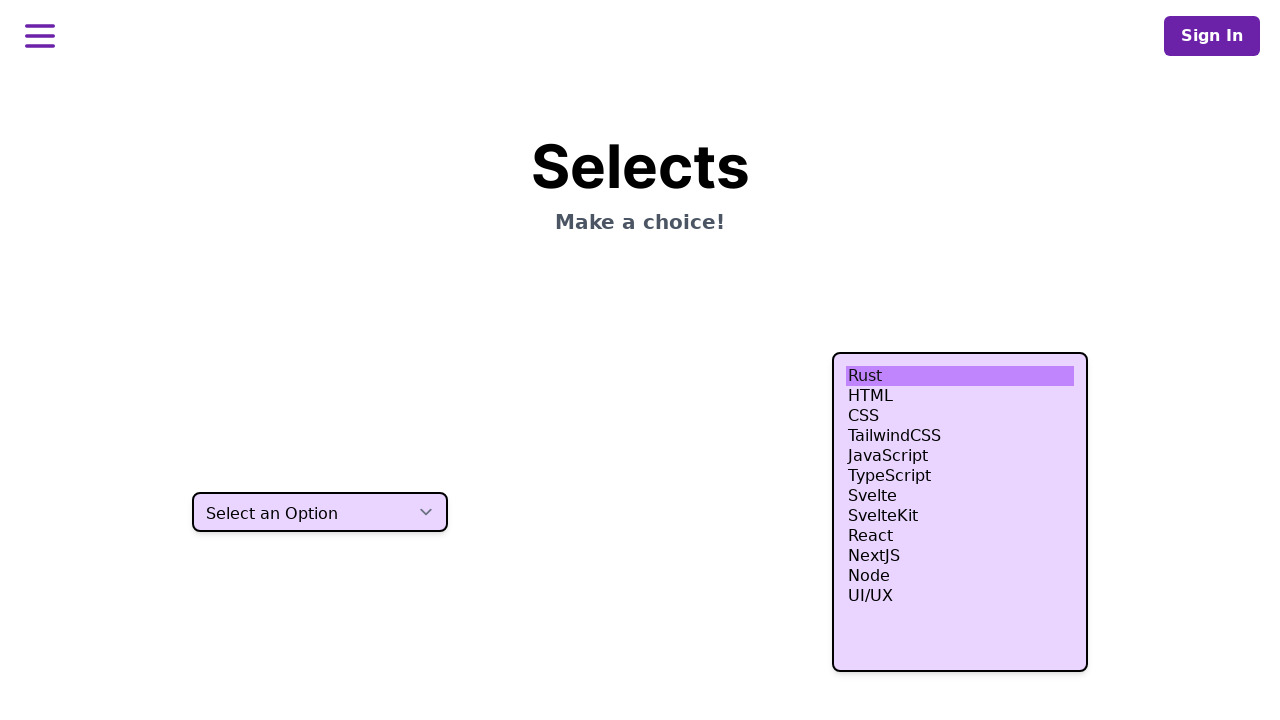

Selected 'Rust' from multi-select dropdown on select[multiple]
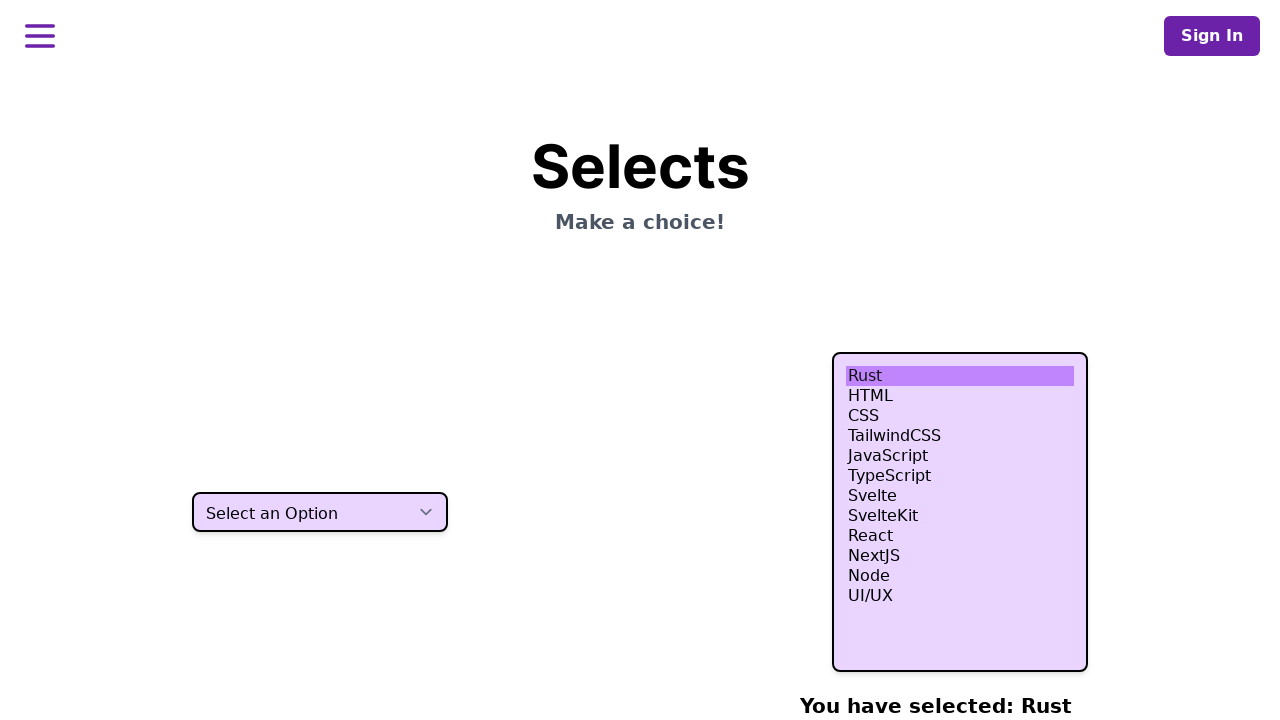

Selected 'HTML' from multi-select dropdown on select[multiple]
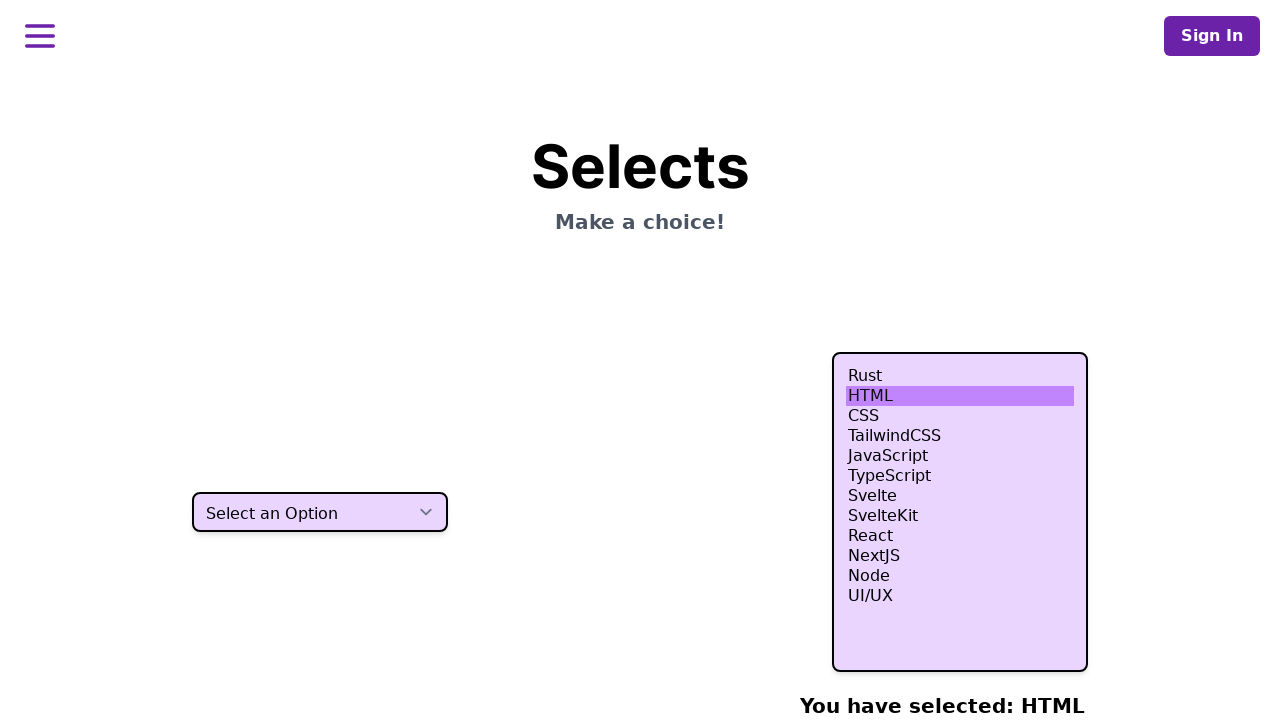

Selected 'CSS' from multi-select dropdown on select[multiple]
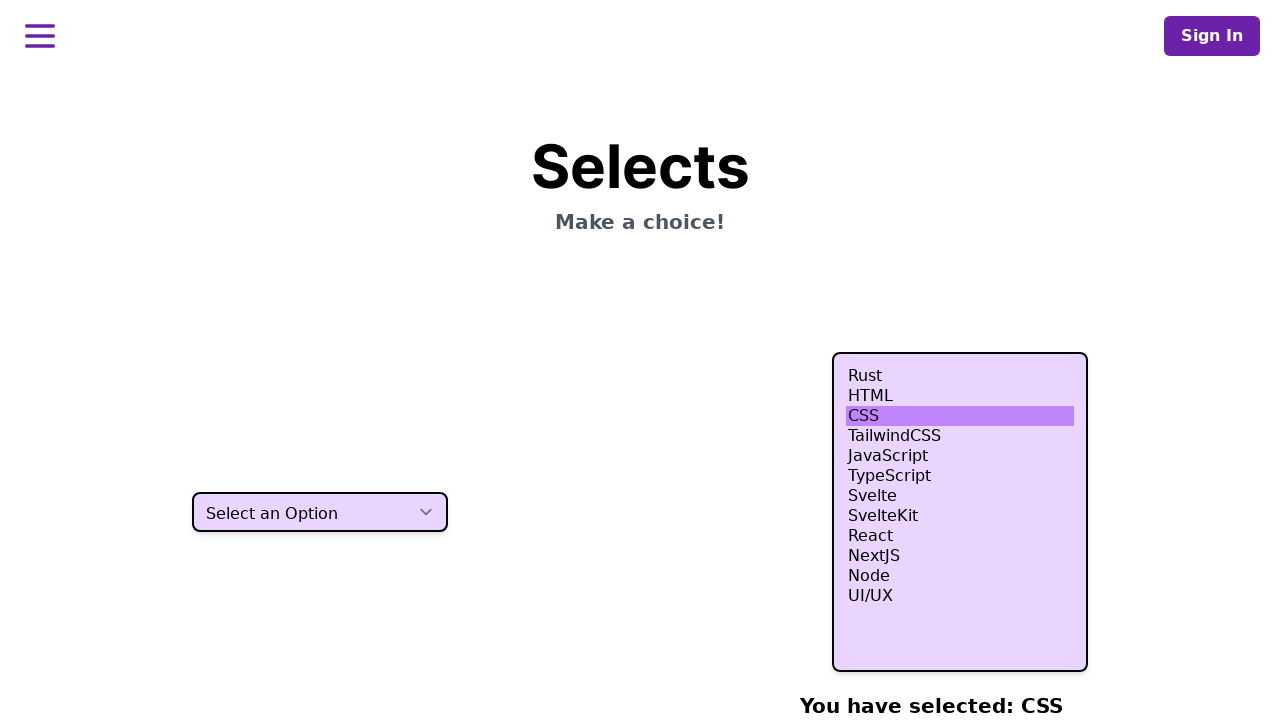

Selected 'TailwindCSS' from multi-select dropdown on select[multiple]
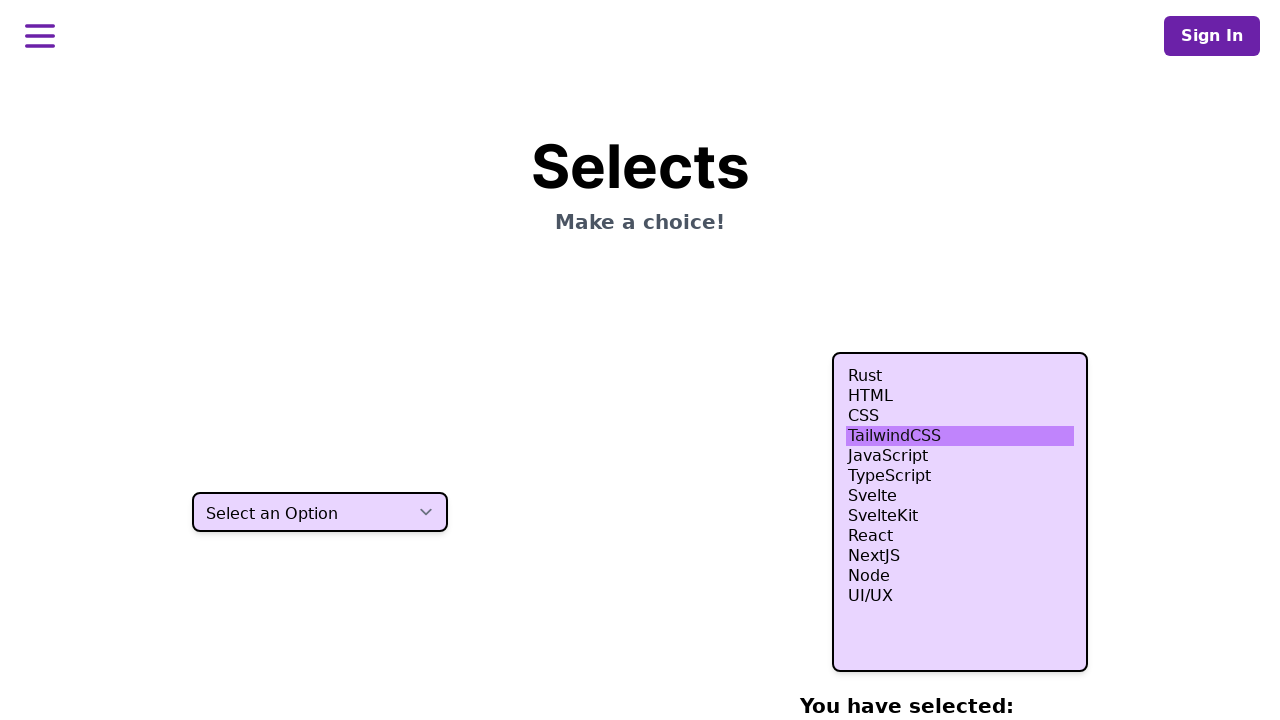

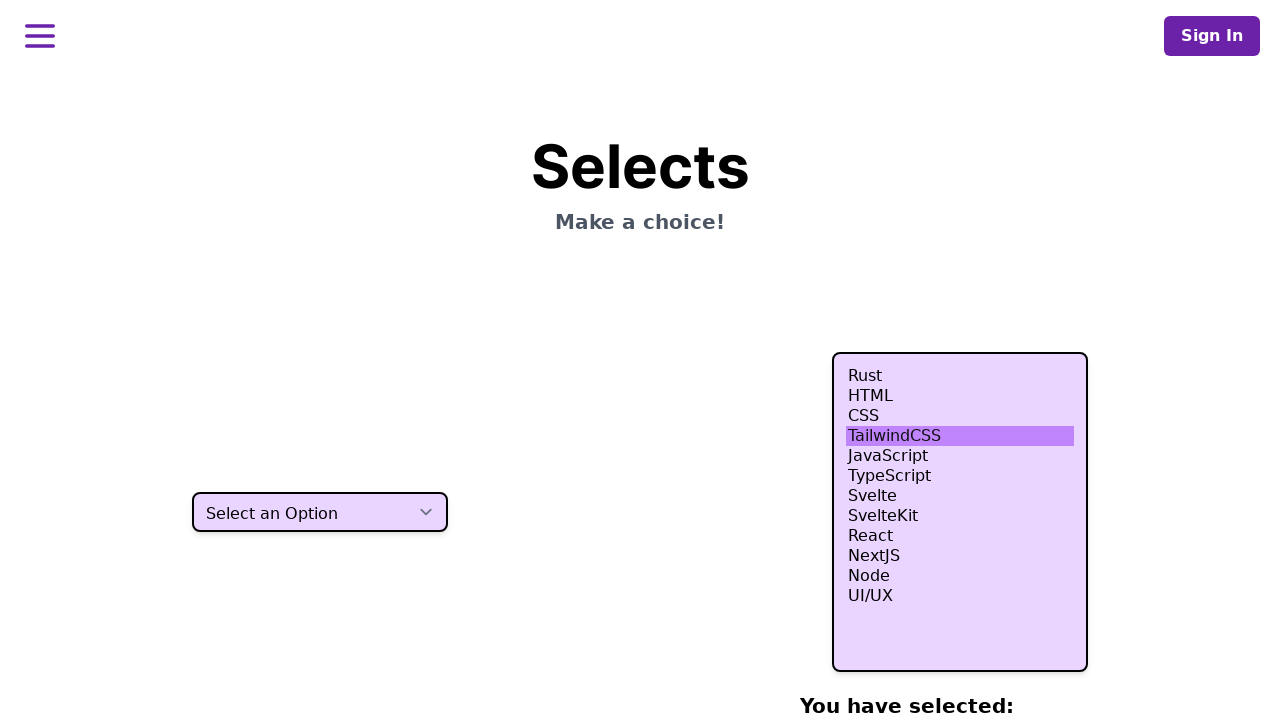